Tests JavaScript prompt alert functionality by clicking a button to trigger a JS prompt, entering text into it, and accepting the alert.

Starting URL: https://the-internet.herokuapp.com/javascript_alerts

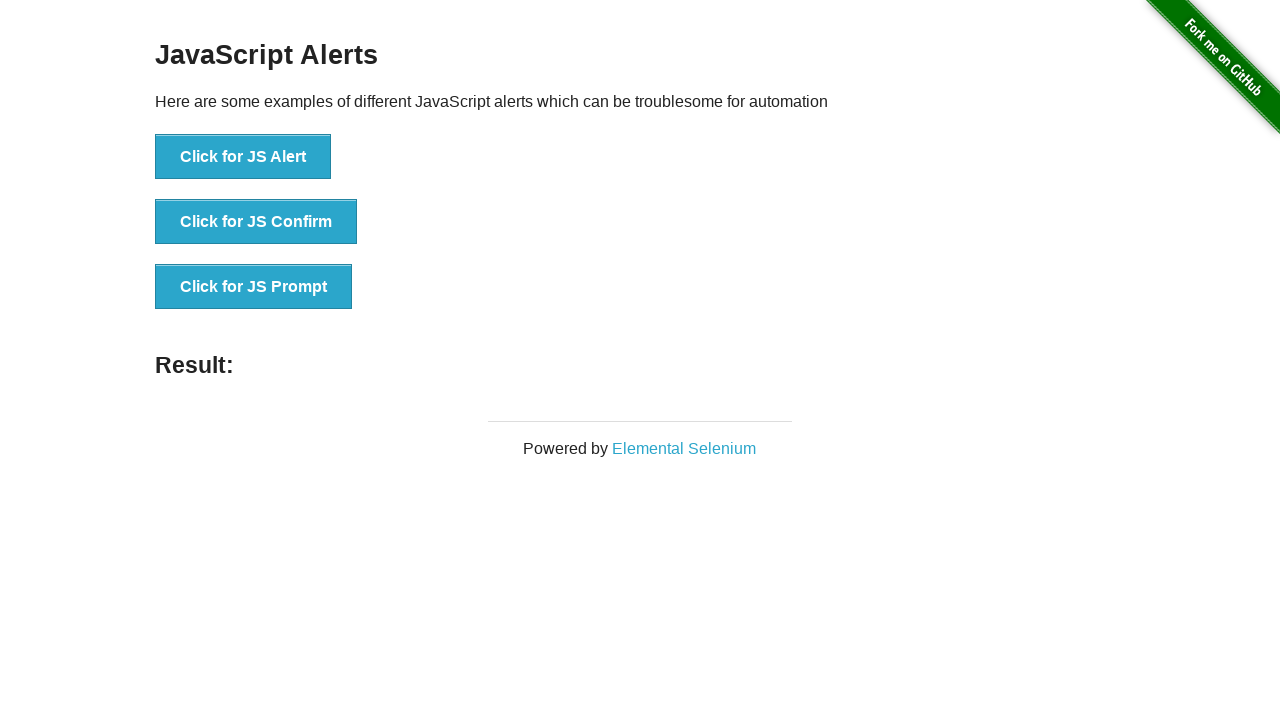

Clicked button to trigger JS prompt at (254, 287) on xpath=//button[text()='Click for JS Prompt']
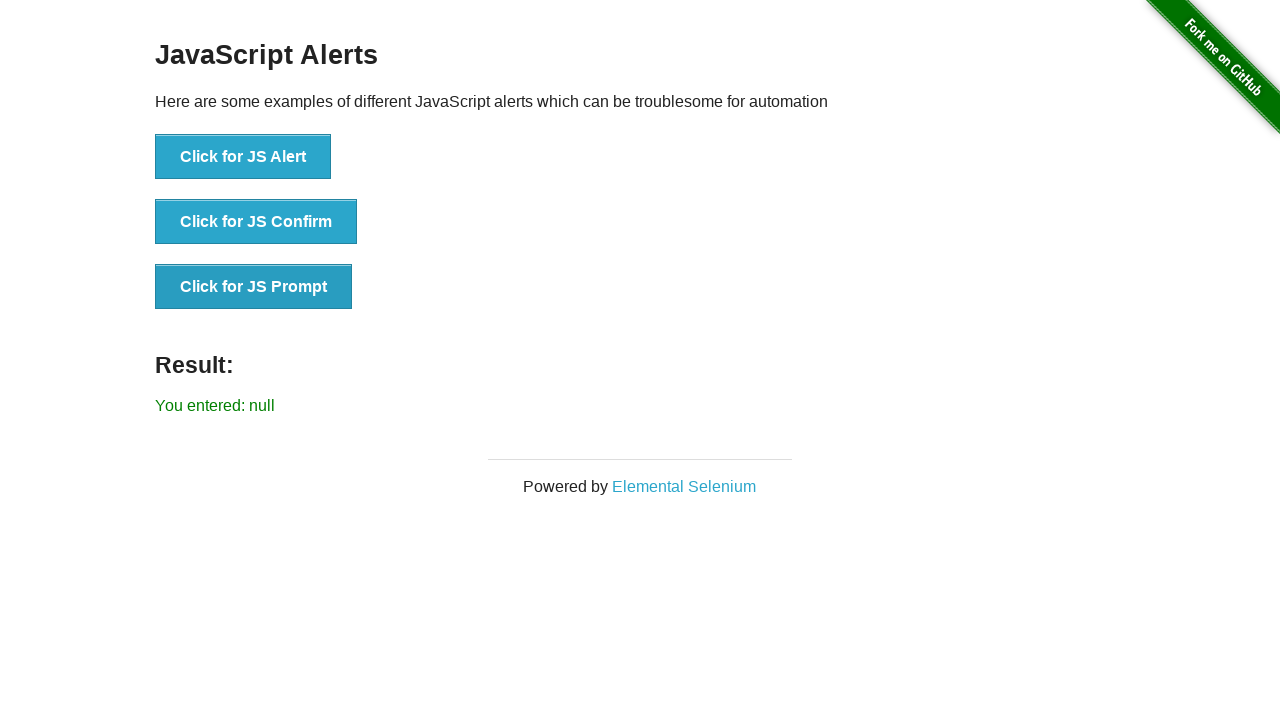

Set up dialog handler to accept with 'mallika'
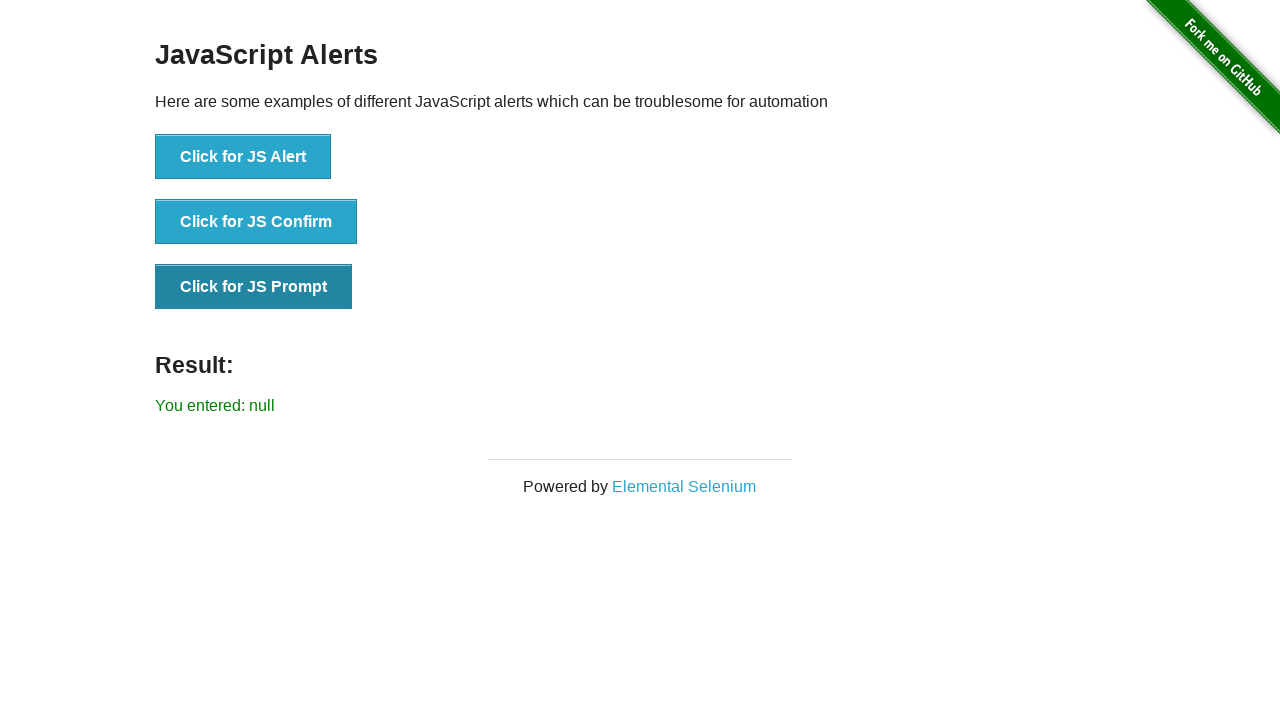

Registered dialog handler function
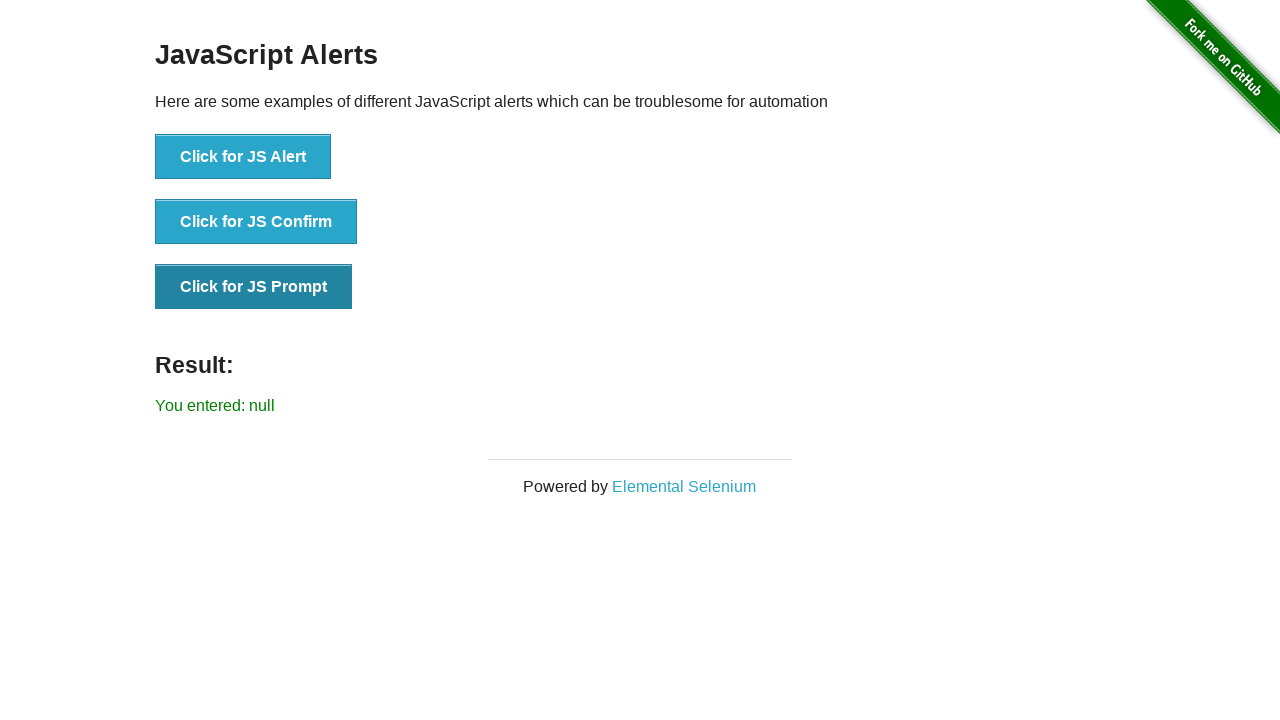

Clicked button to trigger JS prompt dialog at (254, 287) on xpath=//button[text()='Click for JS Prompt']
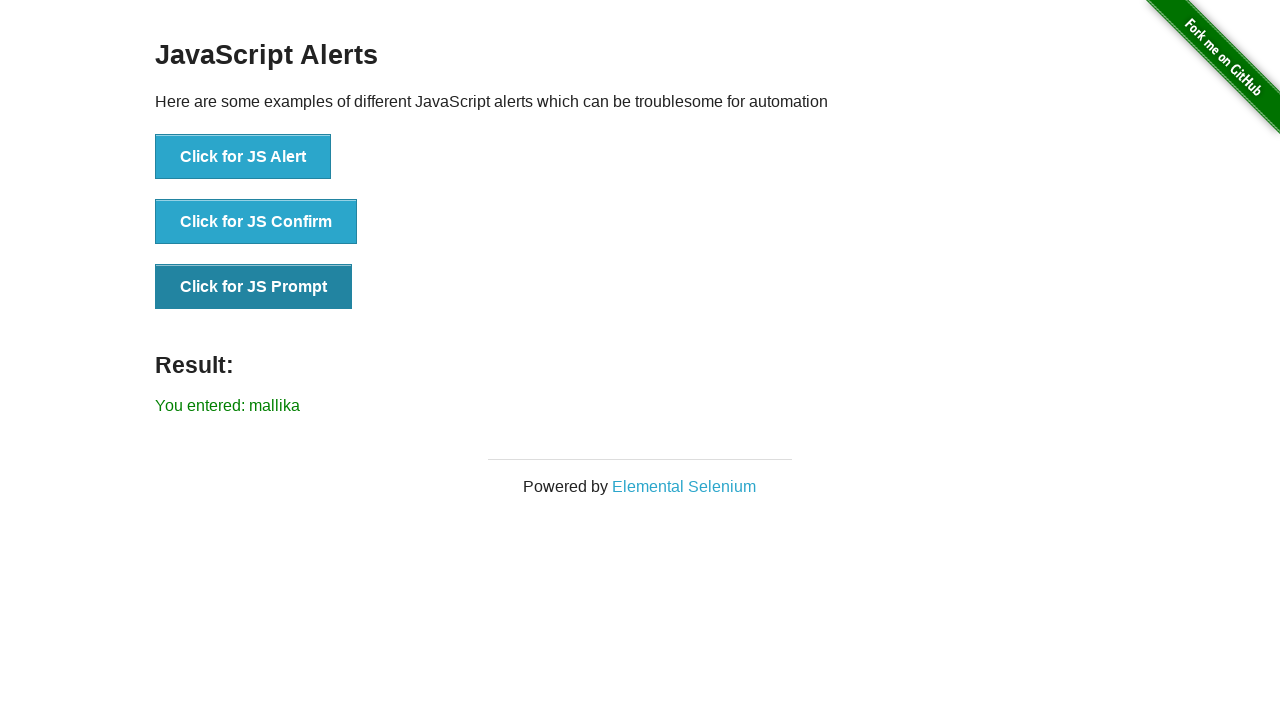

Prompt result displayed on page
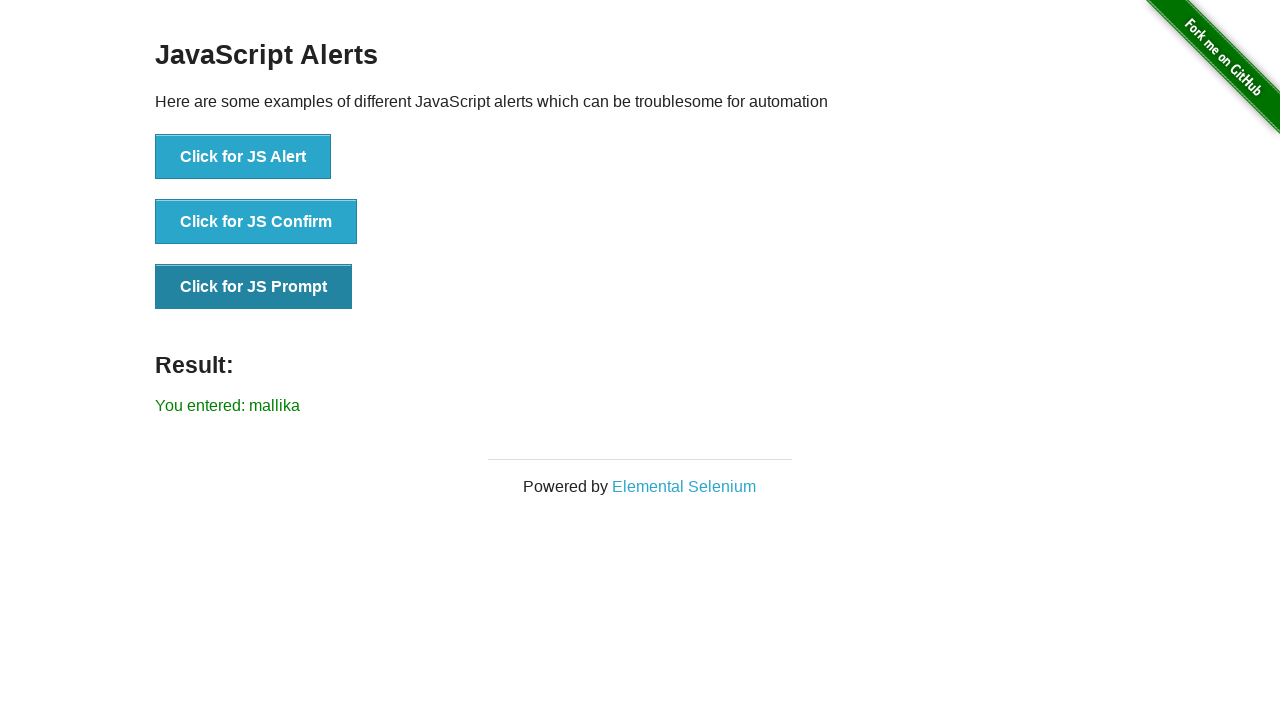

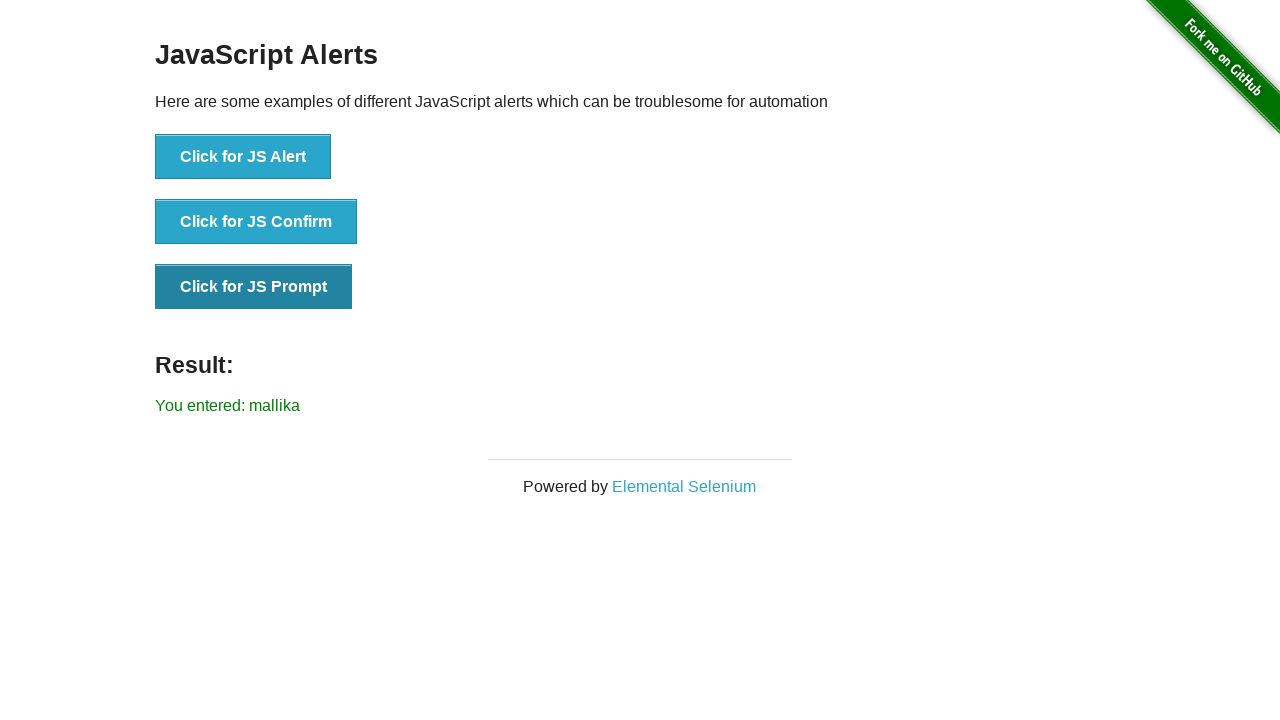